Tests that edits are saved when the input loses focus (blur event)

Starting URL: https://demo.playwright.dev/todomvc

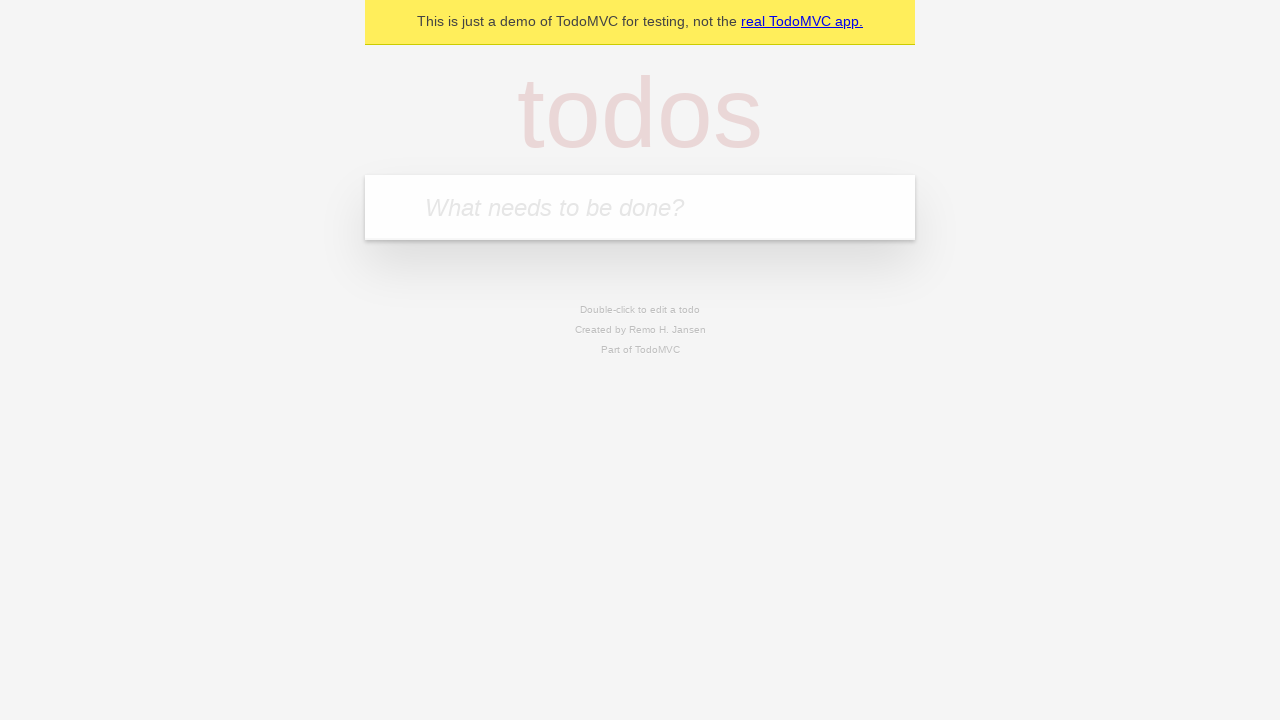

Filled new todo field with 'Book doctor appointment' on .new-todo
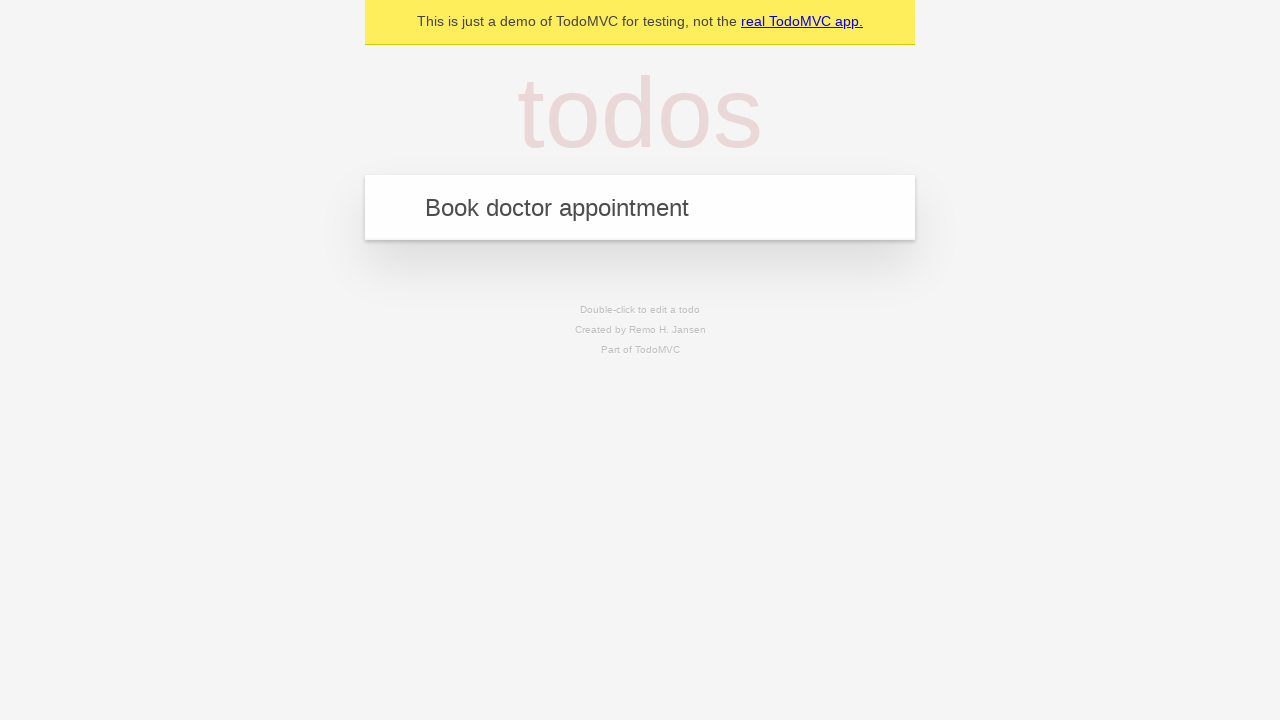

Pressed Enter to create first todo
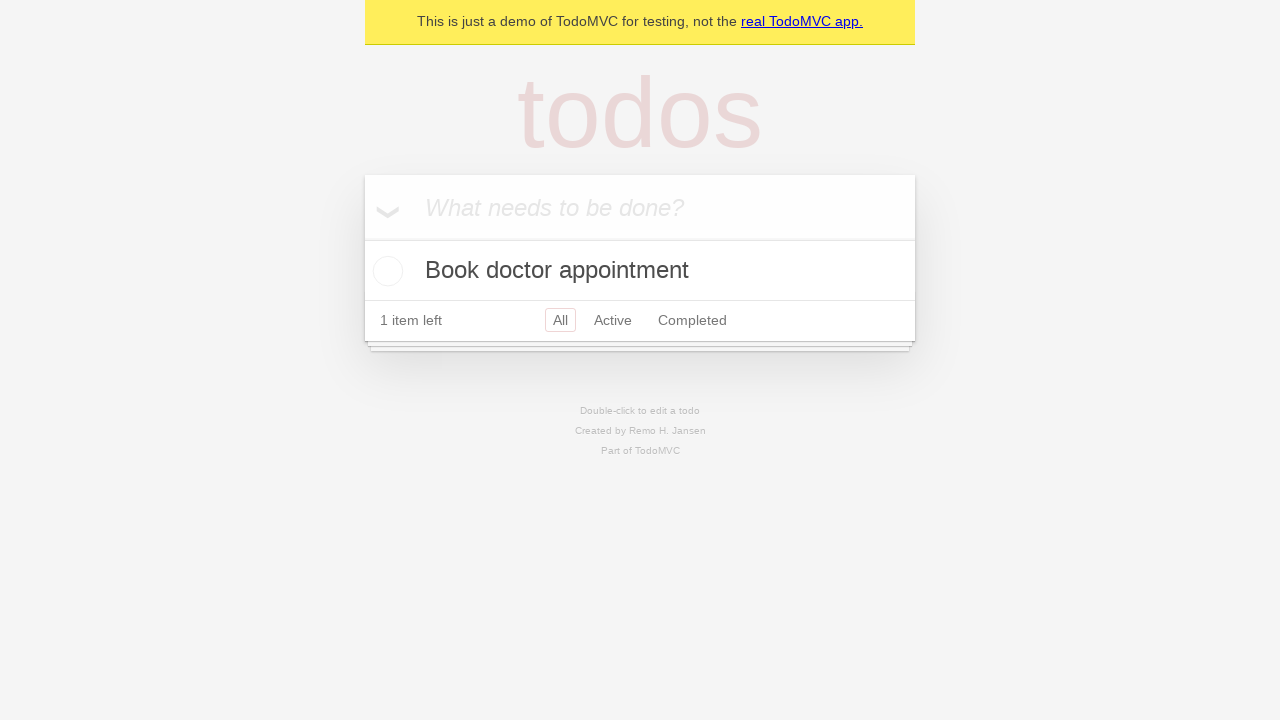

Filled new todo field with 'Buy birthday gift for Mom' on .new-todo
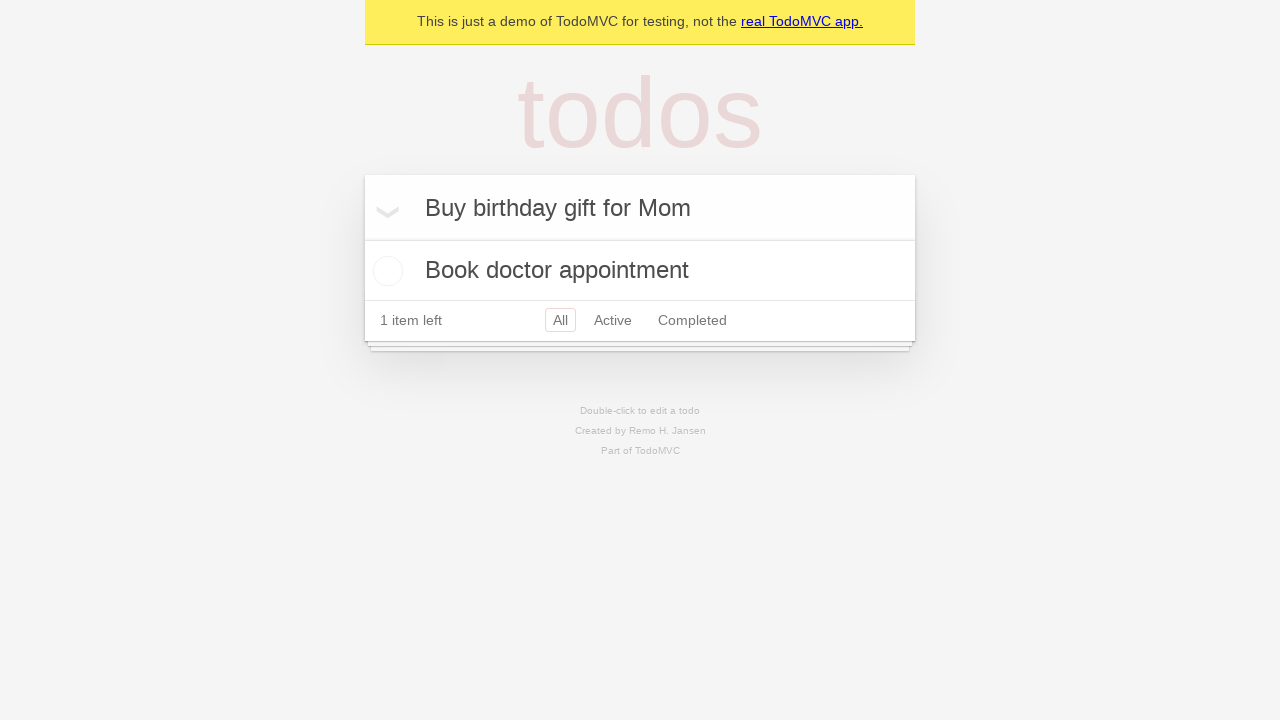

Pressed Enter to create second todo
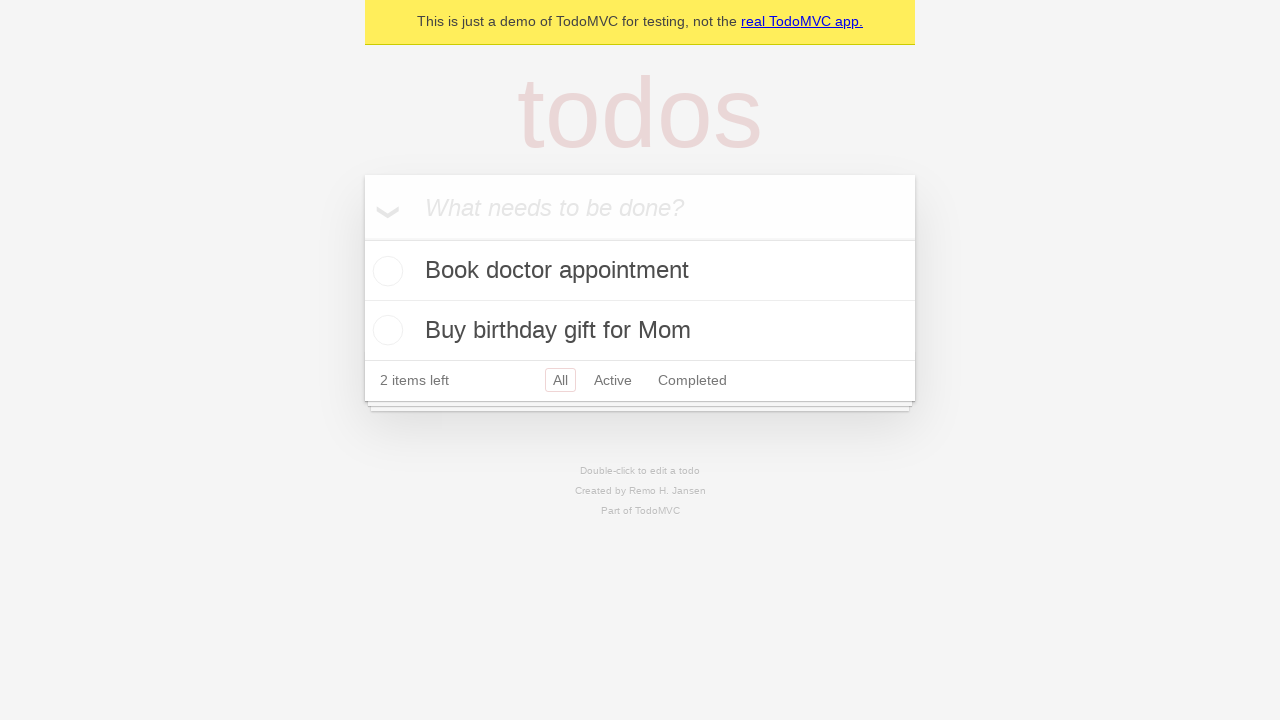

Filled new todo field with 'Find place for vacation' on .new-todo
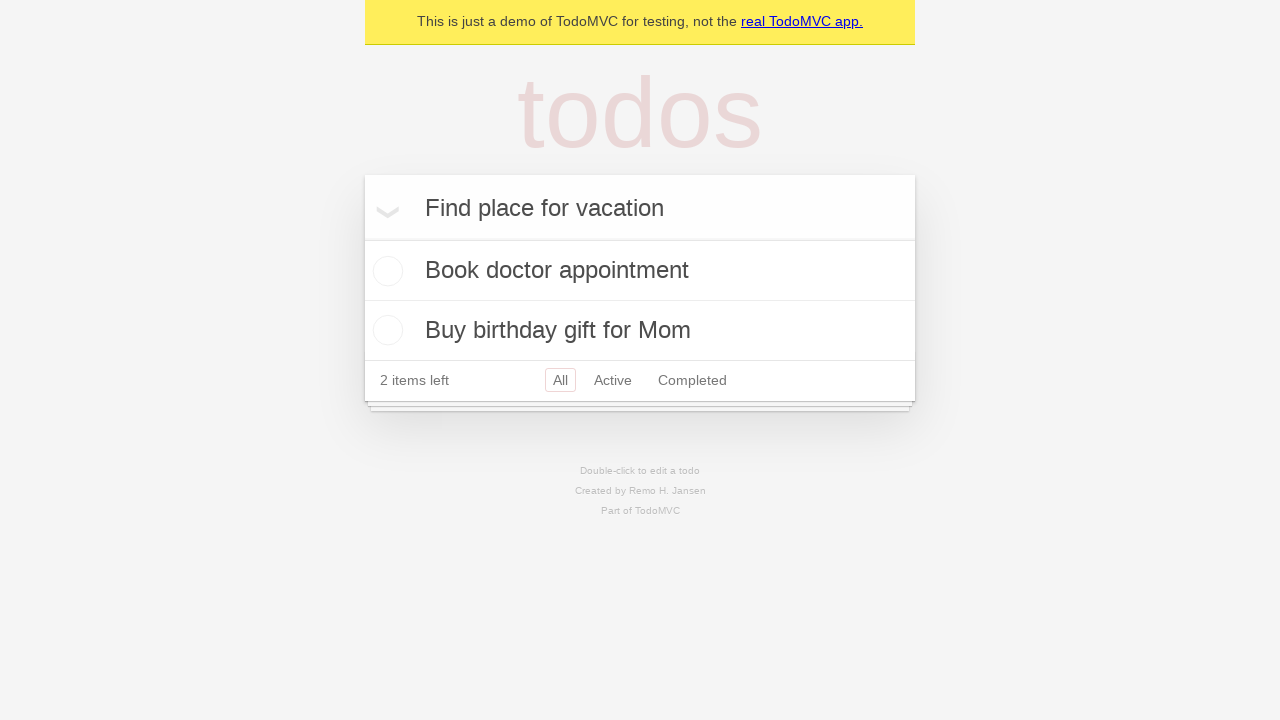

Pressed Enter to create third todo
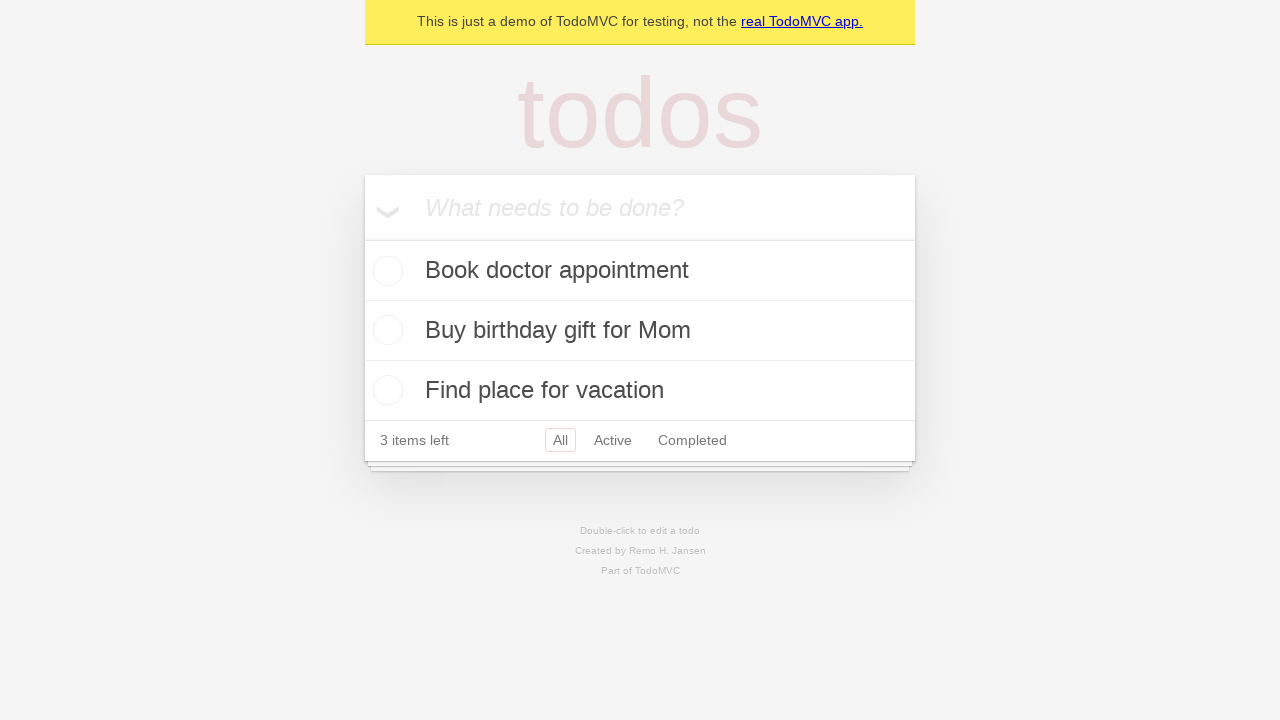

Waited for third todo item to load
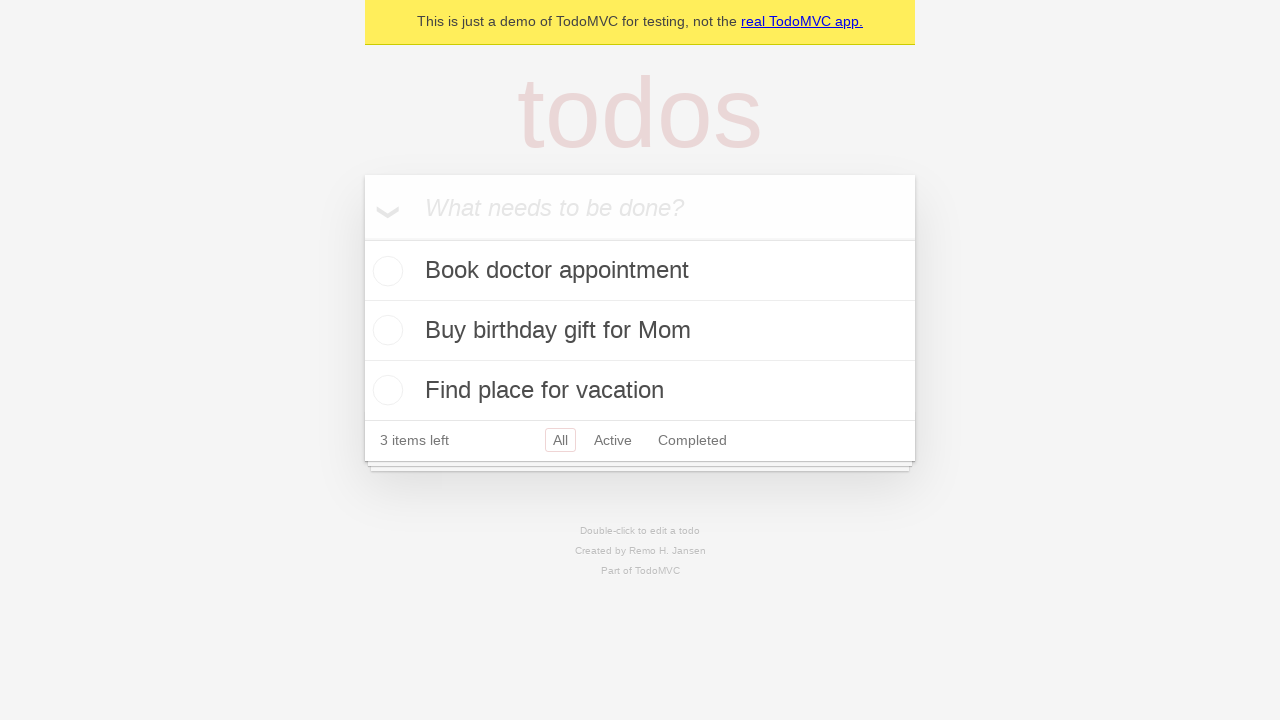

Double-clicked second todo item to trigger edit mode at (640, 330) on .todo-list li:nth-child(2) label
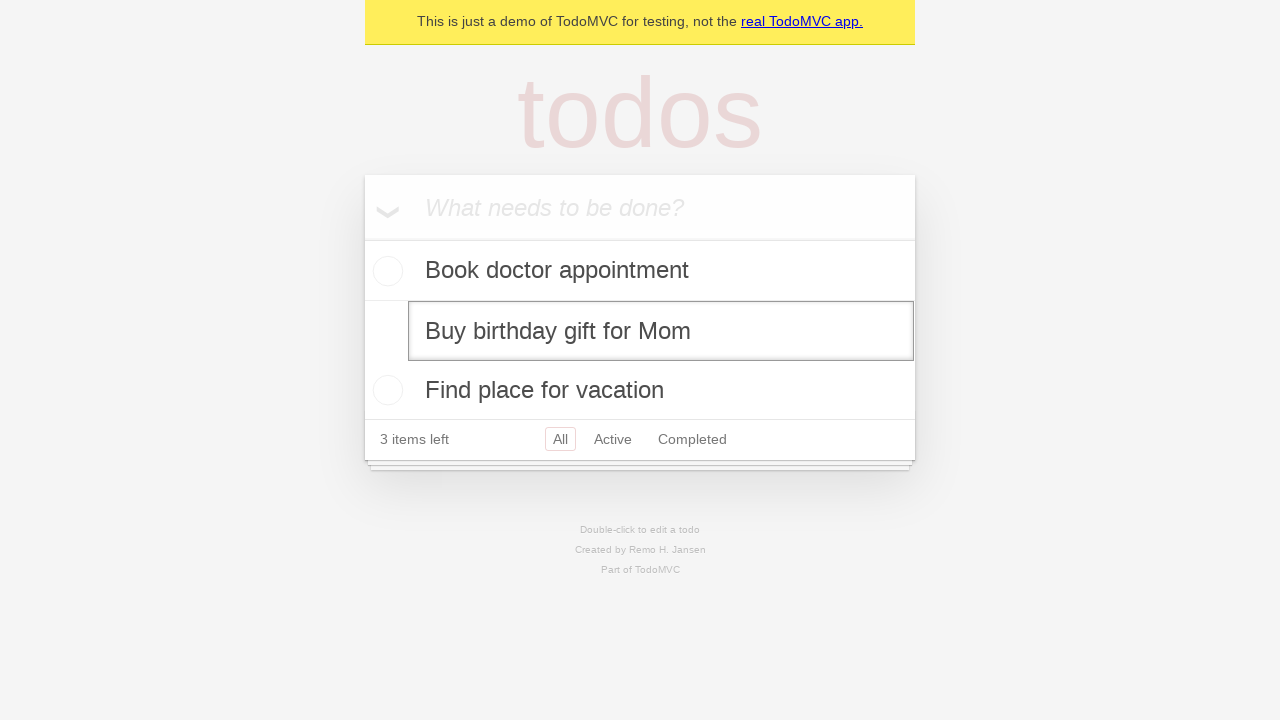

Typed new text 'buy some sausages' into edit field
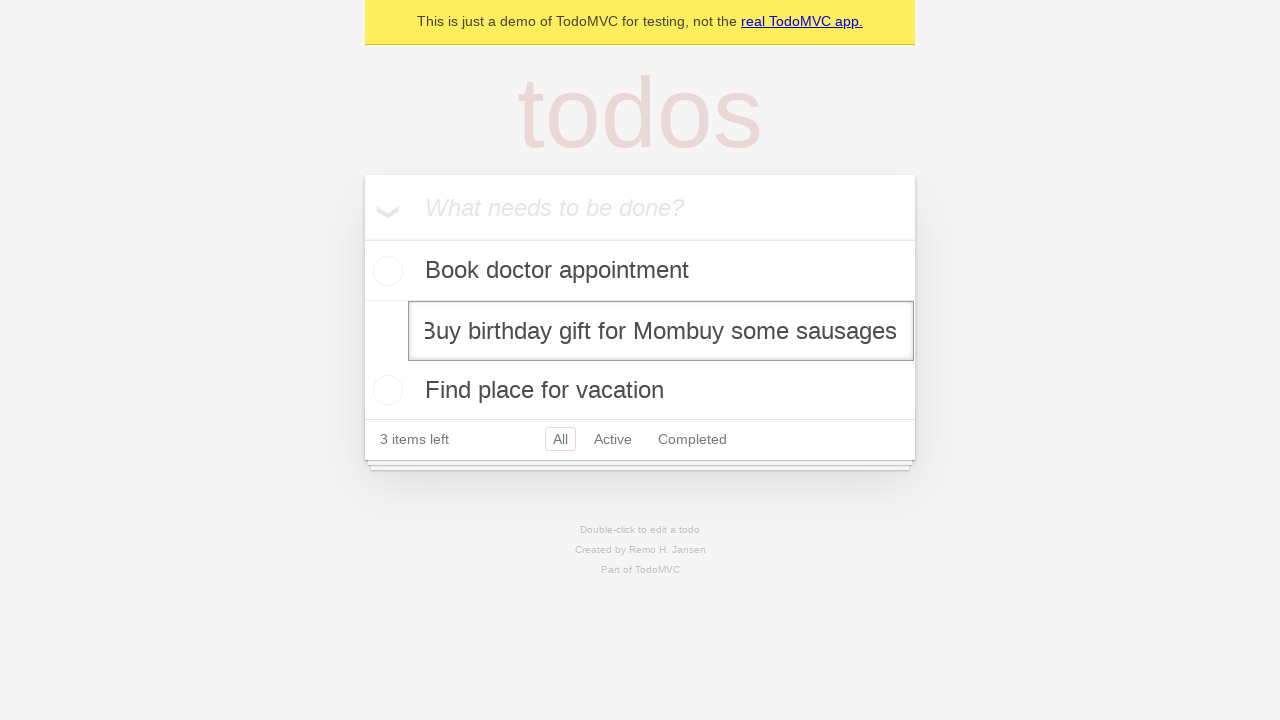

Clicked new todo field to trigger blur event and save edits at (640, 207) on .new-todo
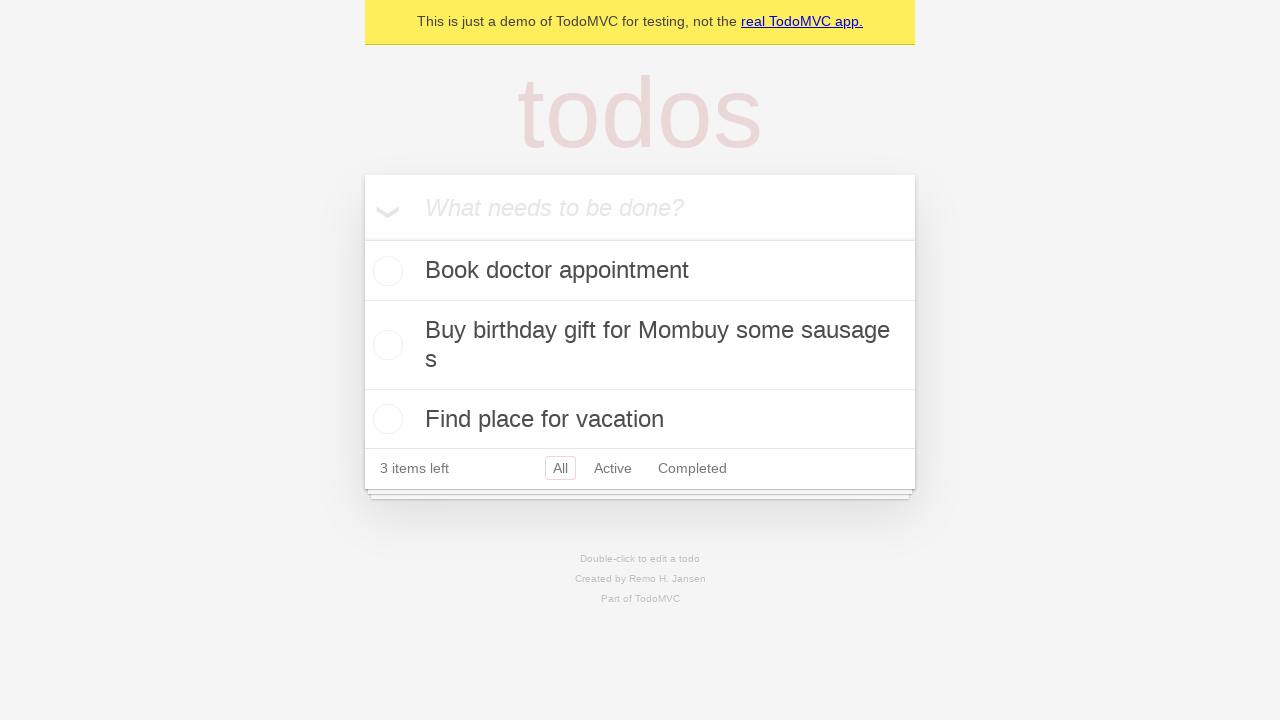

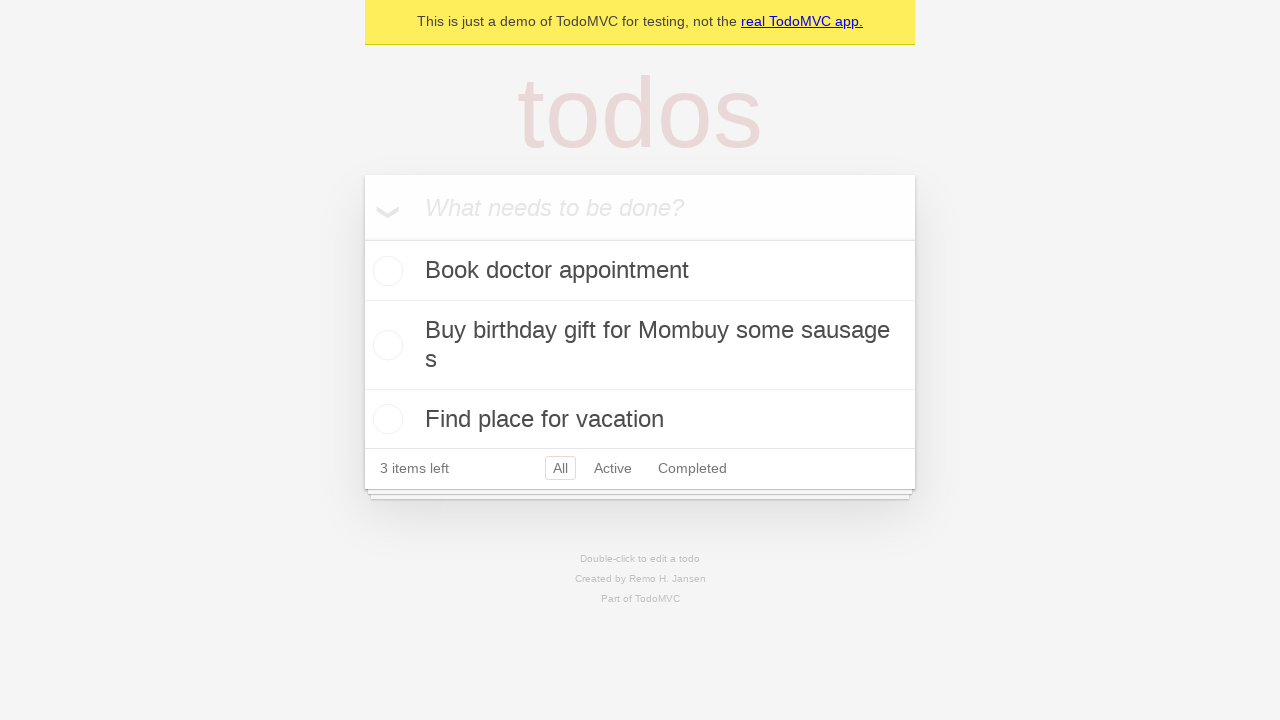